Tests that entered text is trimmed when editing a todo item

Starting URL: https://demo.playwright.dev/todomvc

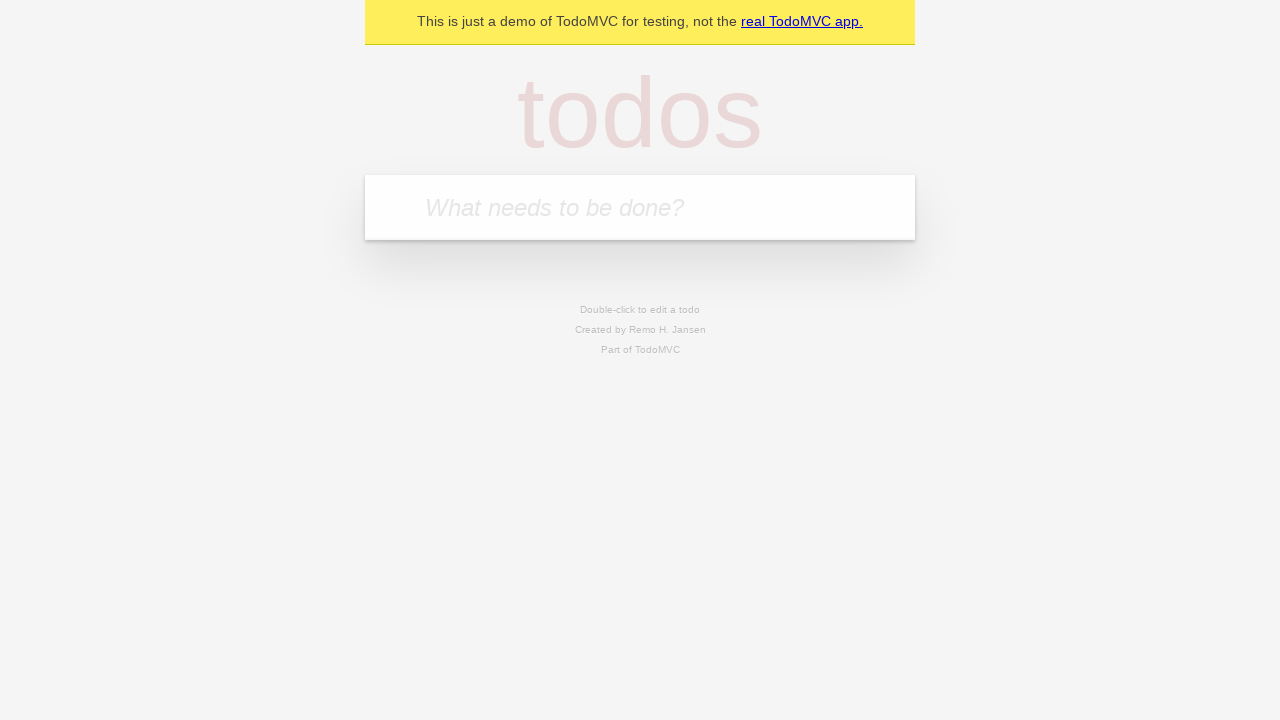

Filled todo input with 'buy some cheese' on internal:attr=[placeholder="What needs to be done?"i]
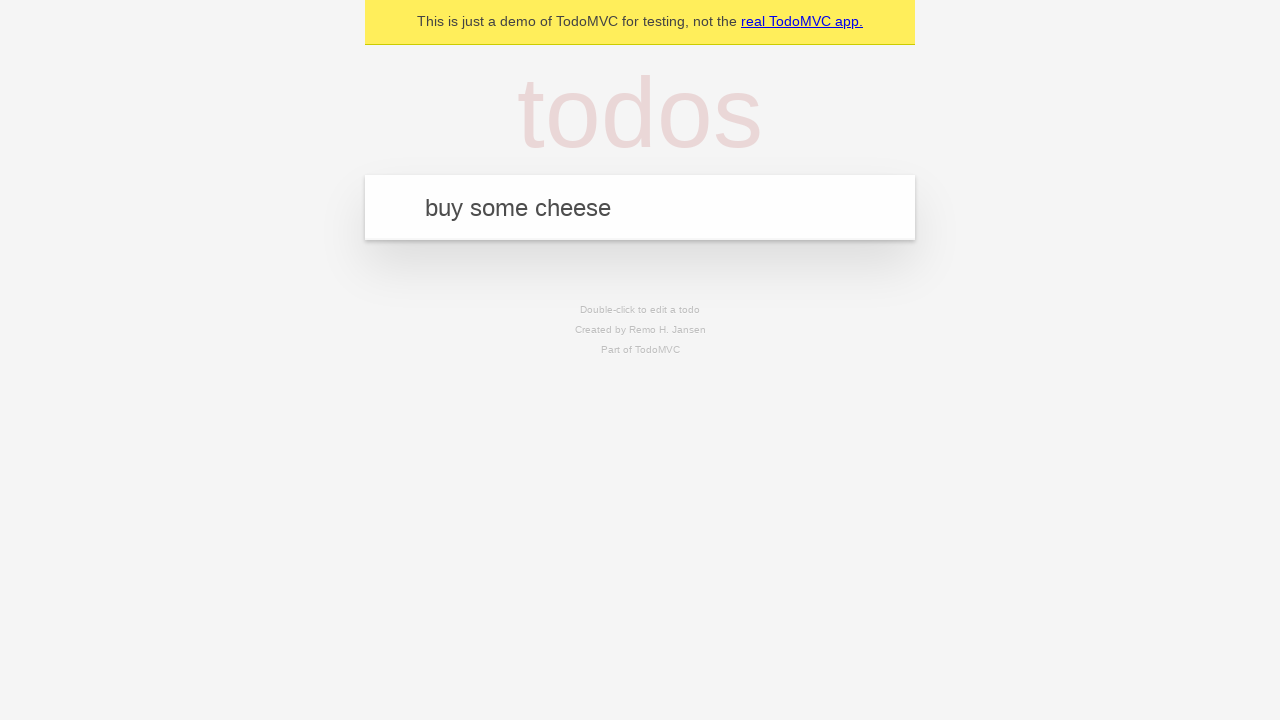

Pressed Enter to create first todo on internal:attr=[placeholder="What needs to be done?"i]
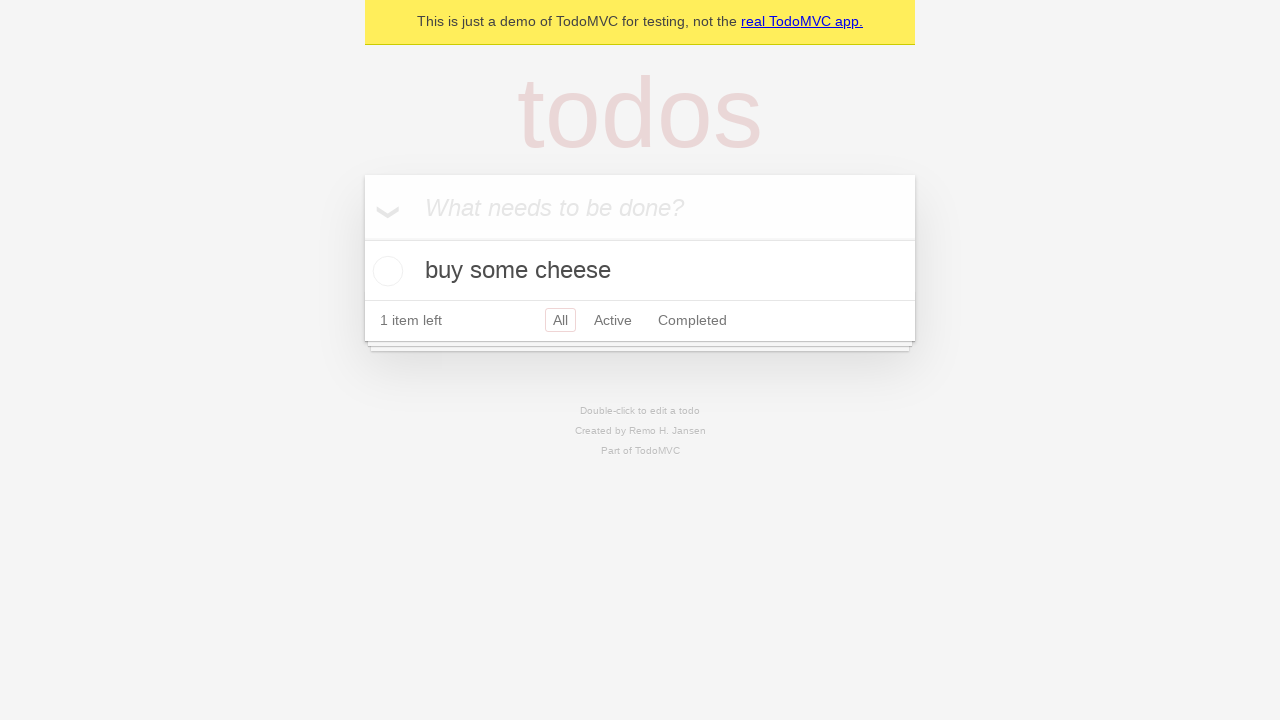

Filled todo input with 'feed the cat' on internal:attr=[placeholder="What needs to be done?"i]
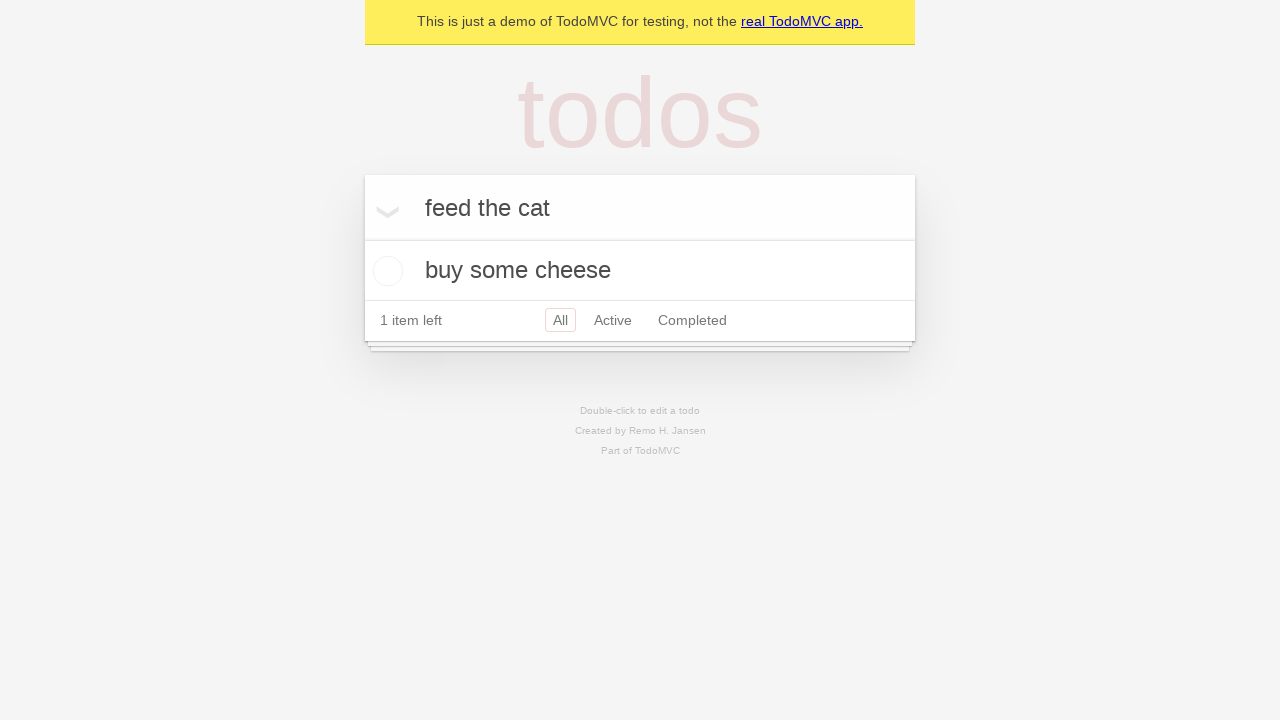

Pressed Enter to create second todo on internal:attr=[placeholder="What needs to be done?"i]
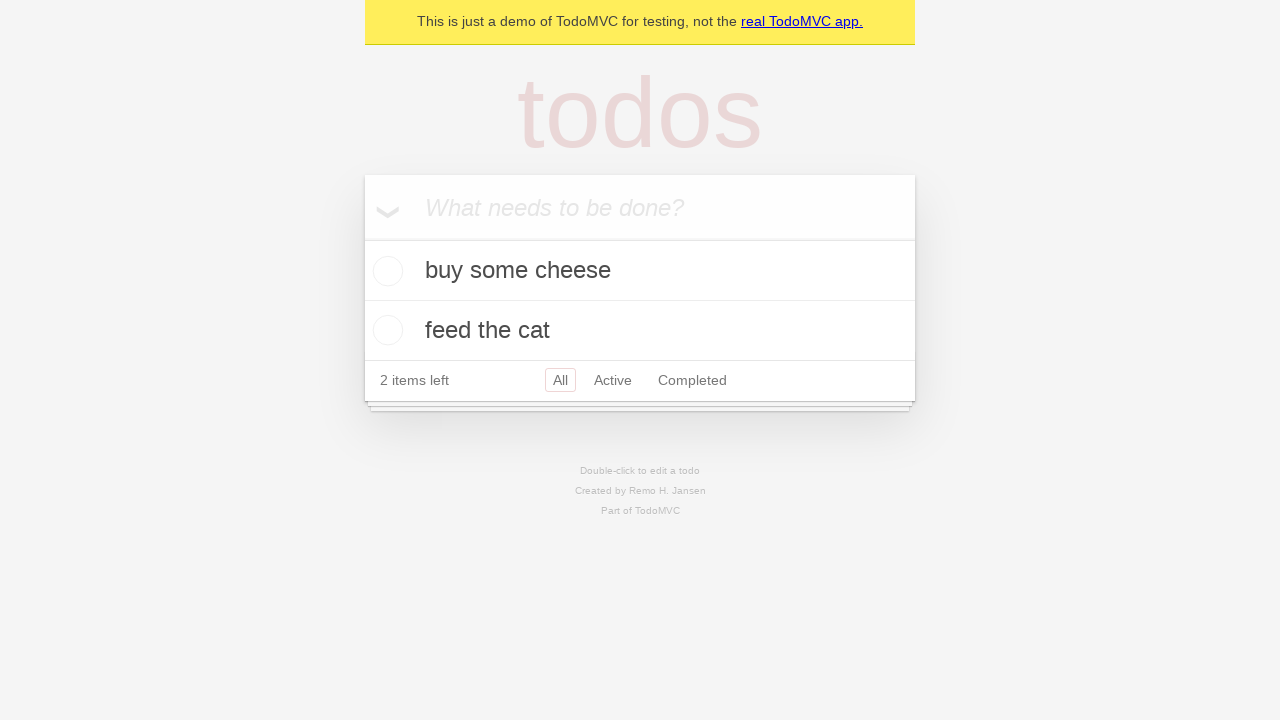

Filled todo input with 'book a doctors appointment' on internal:attr=[placeholder="What needs to be done?"i]
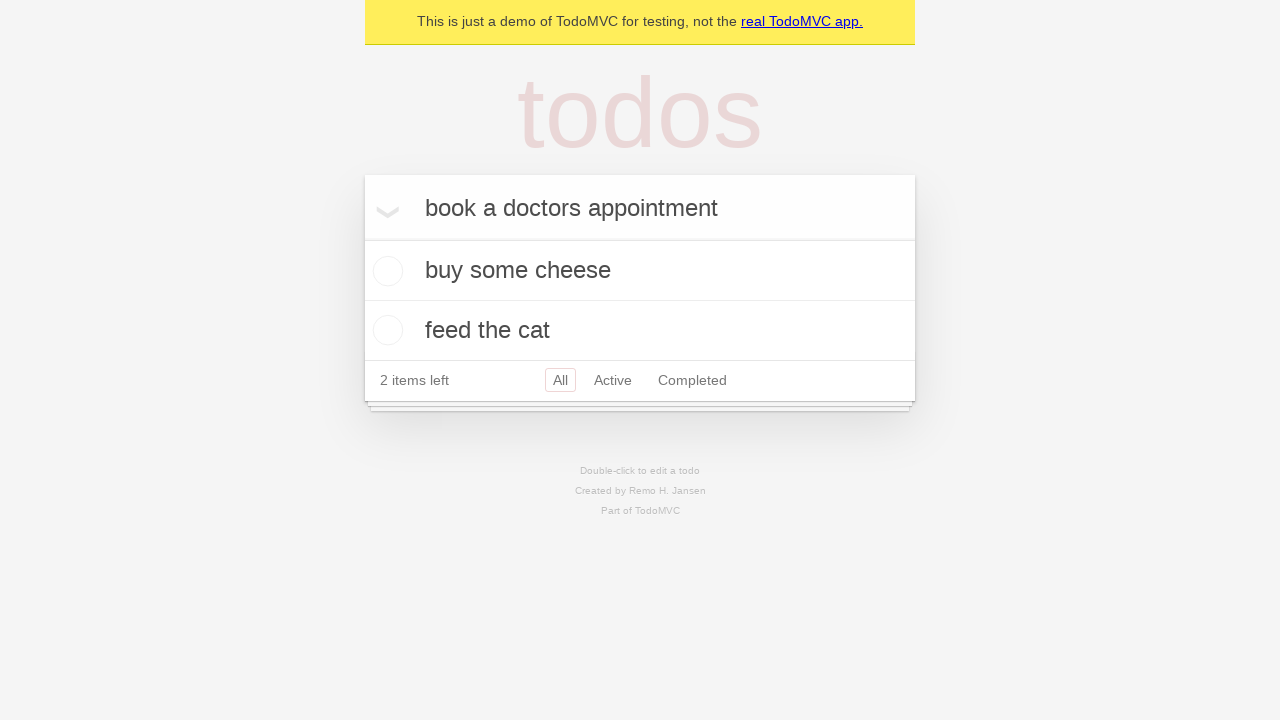

Pressed Enter to create third todo on internal:attr=[placeholder="What needs to be done?"i]
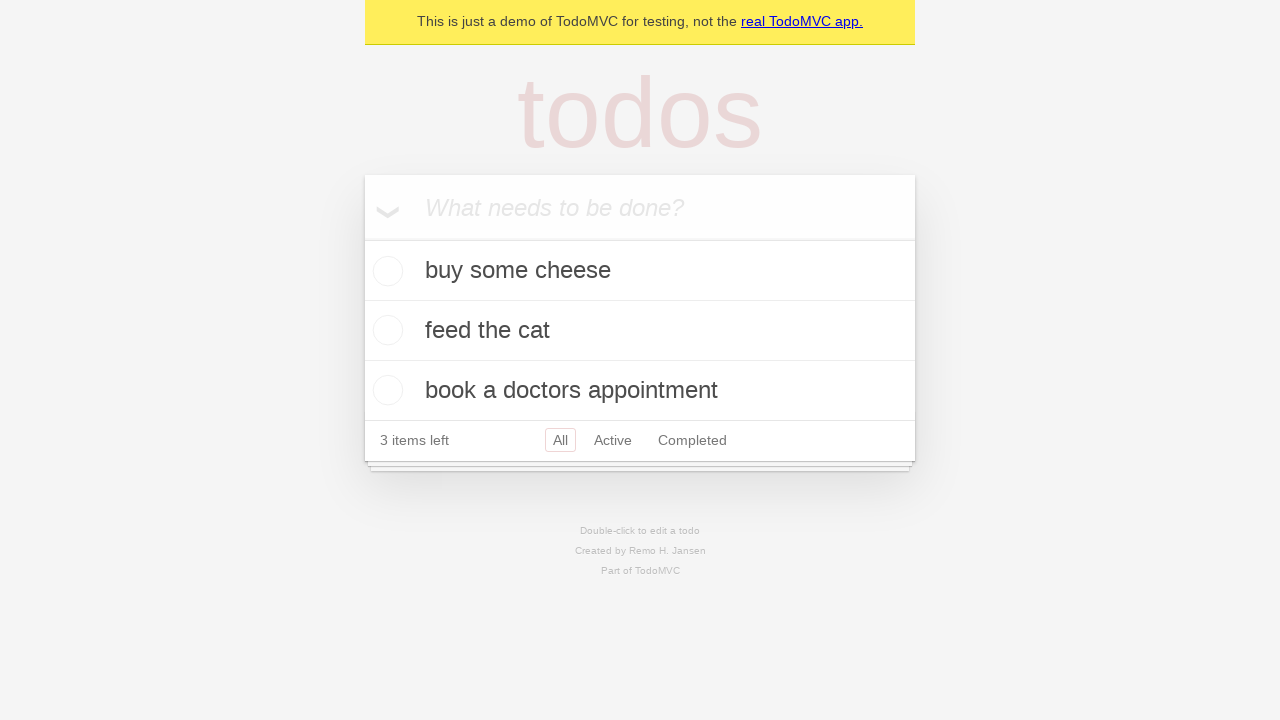

Double-clicked second todo item to enter edit mode at (640, 331) on internal:testid=[data-testid="todo-item"s] >> nth=1
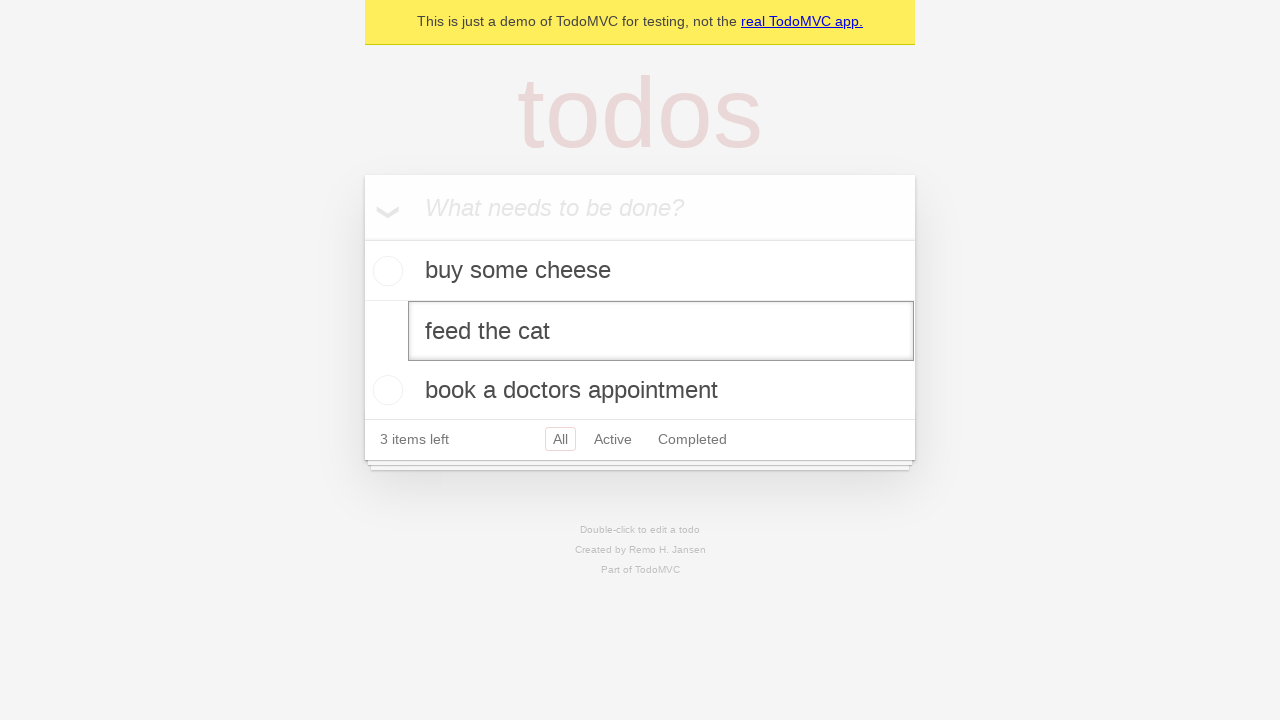

Filled edit field with '    buy some sausages    ' (with leading and trailing spaces) on internal:testid=[data-testid="todo-item"s] >> nth=1 >> internal:role=textbox[nam
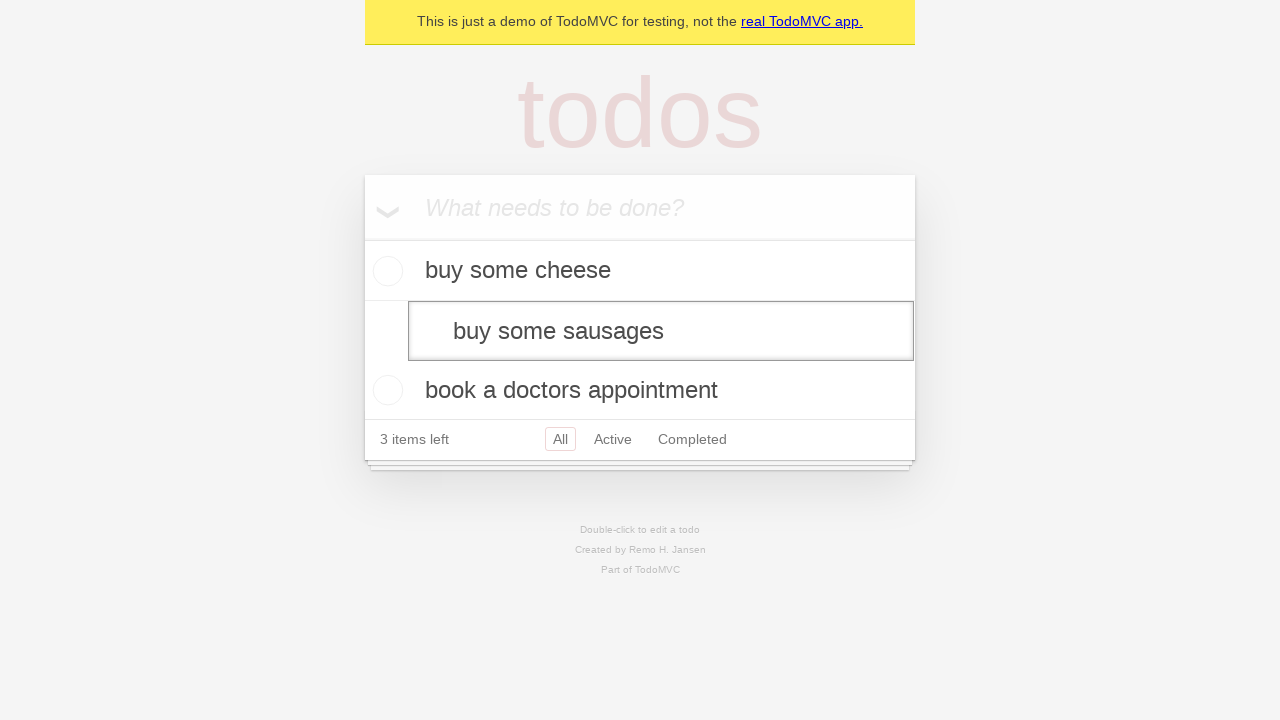

Pressed Enter to save edited todo with trimmed text on internal:testid=[data-testid="todo-item"s] >> nth=1 >> internal:role=textbox[nam
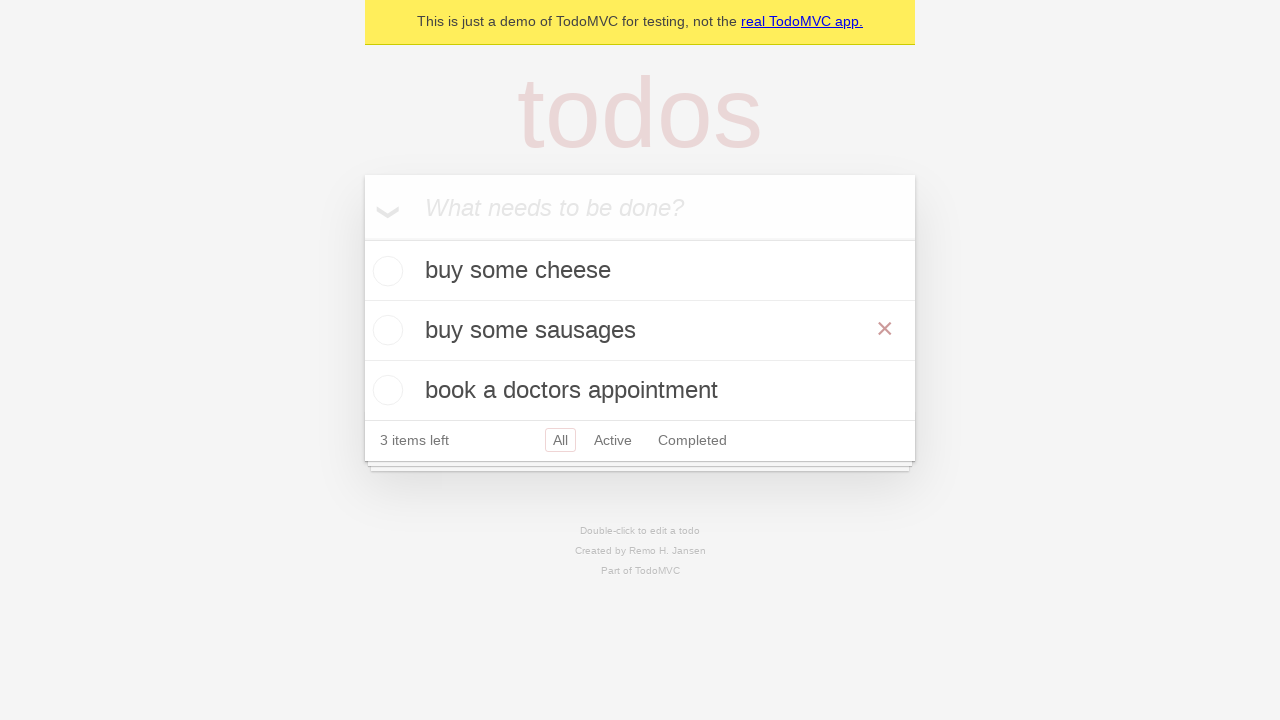

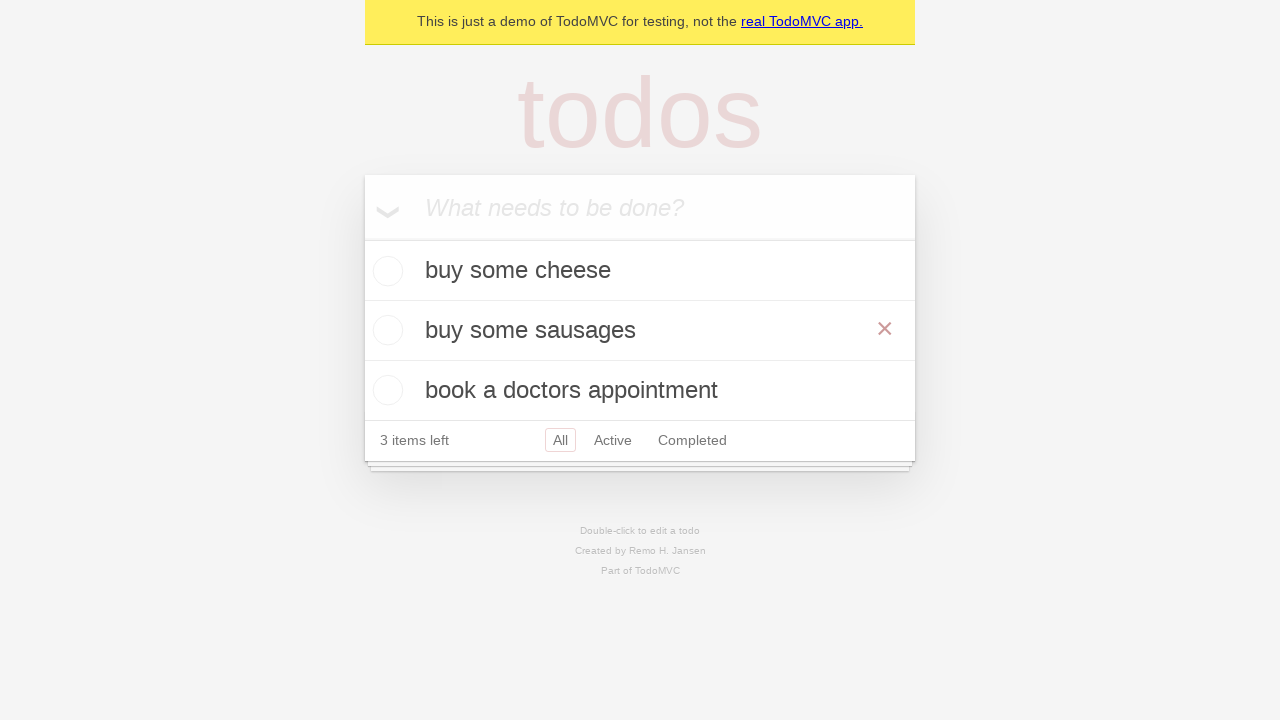